Tests dynamic element loading by clicking a start button and waiting for a welcome text element to appear

Starting URL: https://syntaxprojects.com/dynamic-elements-loading.php

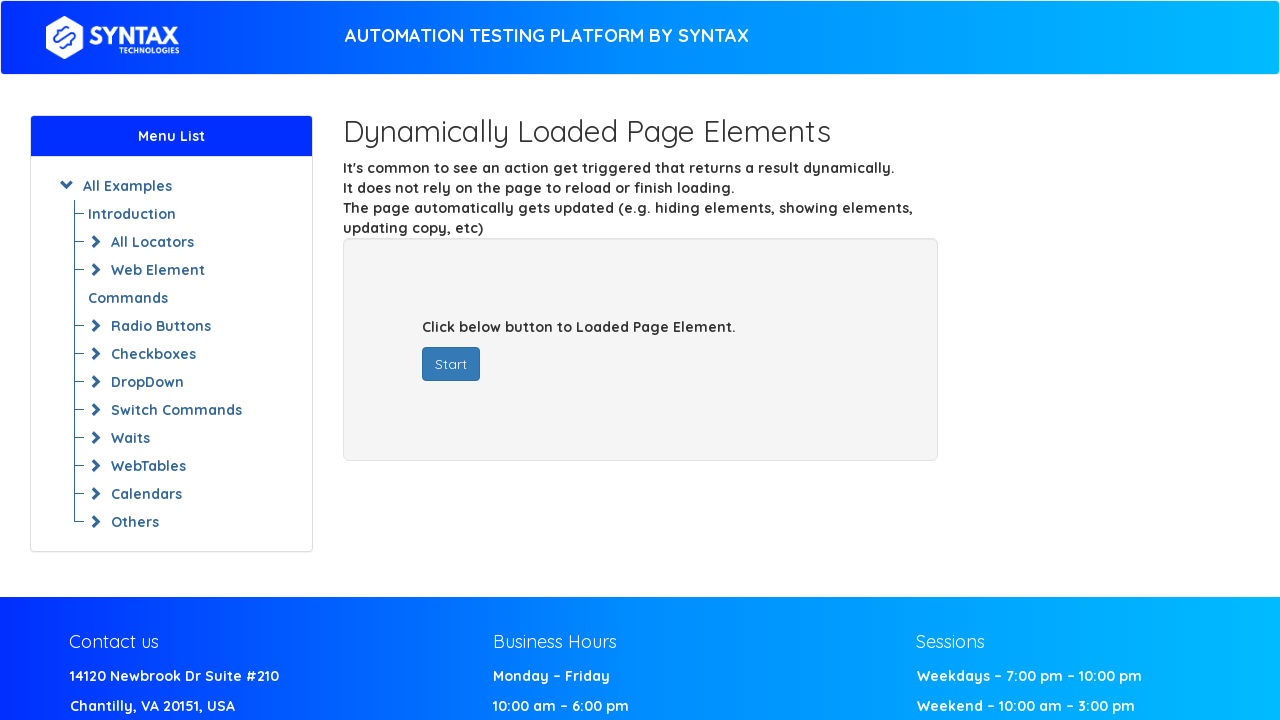

Navigated to dynamic elements loading page
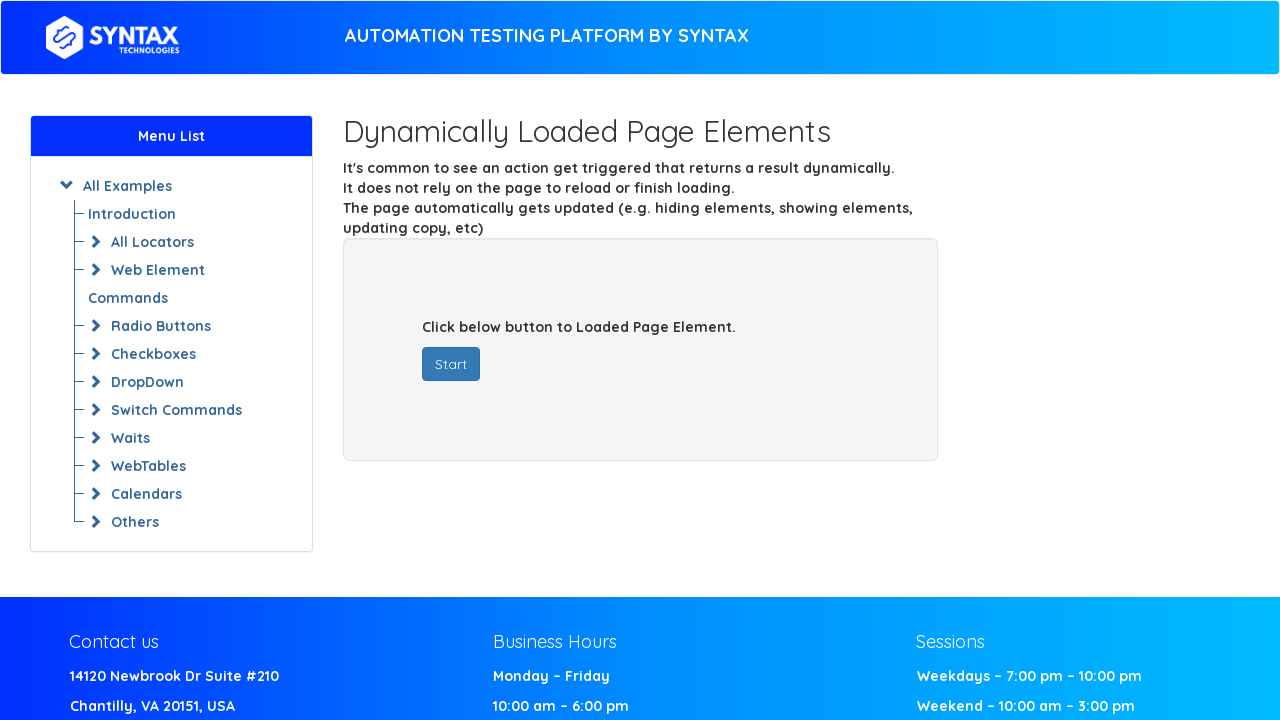

Clicked the start button to trigger dynamic element loading at (451, 364) on #startButton
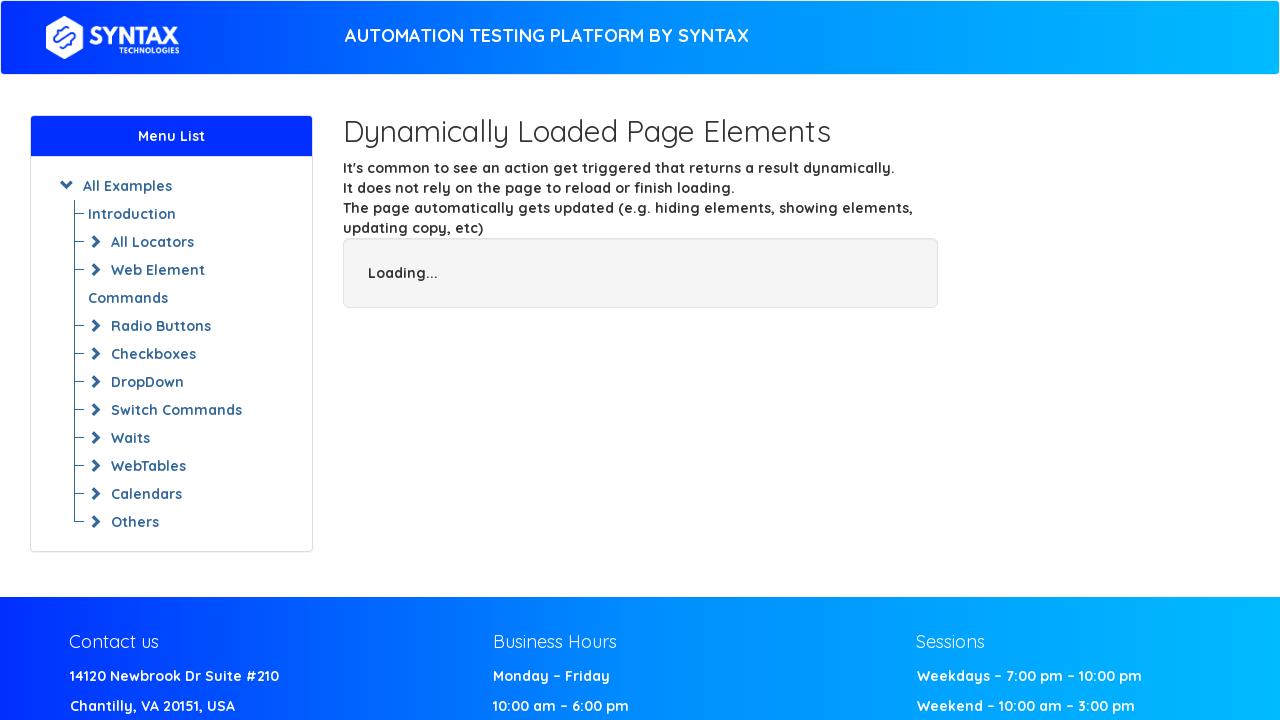

Welcome text element appeared after dynamic loading
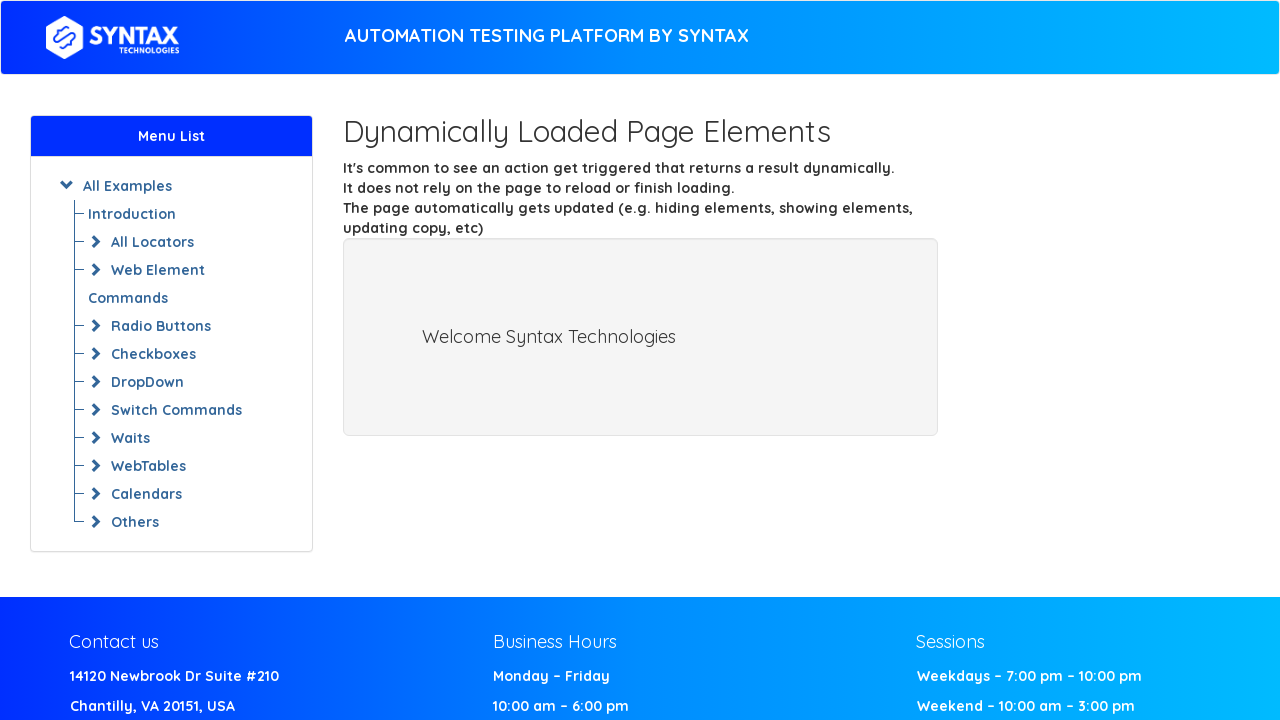

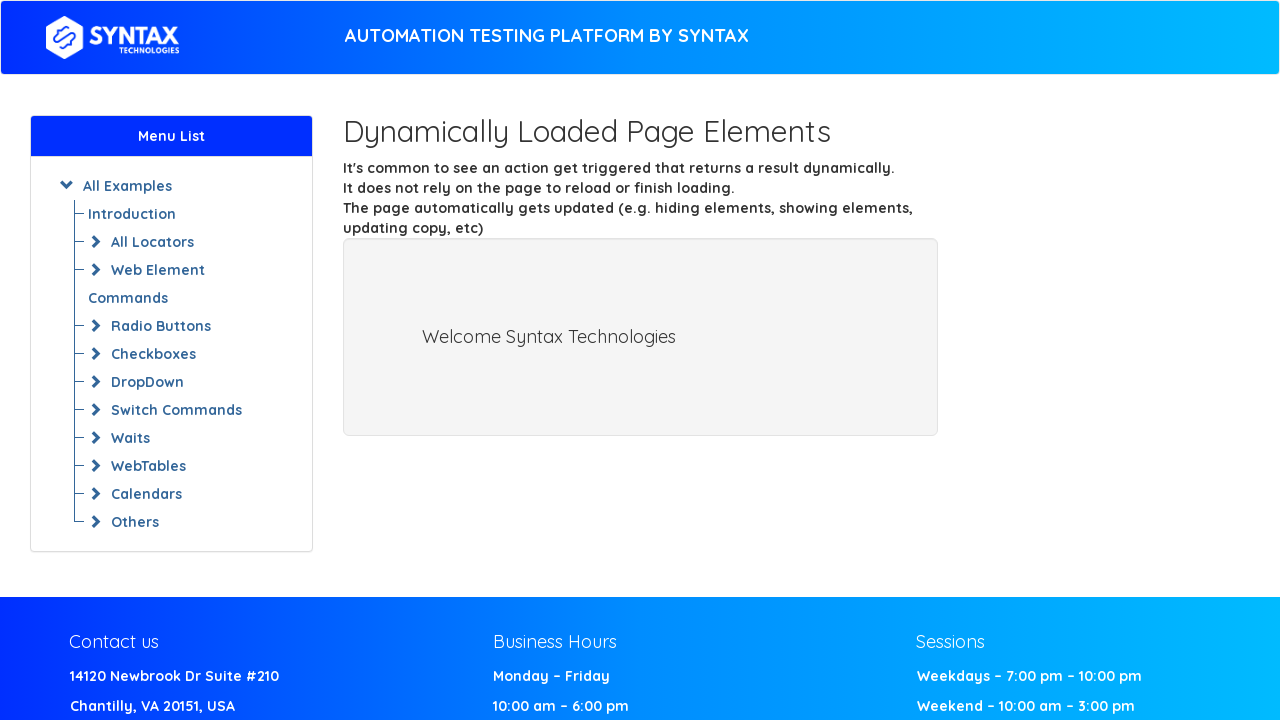